Tests the passenger count selector on SpiceJet's flight booking page by clicking to open the passenger dropdown, incrementing the adult count 4 times, then decrementing it 5 times to verify the counter functionality works correctly.

Starting URL: https://www.spicejet.com

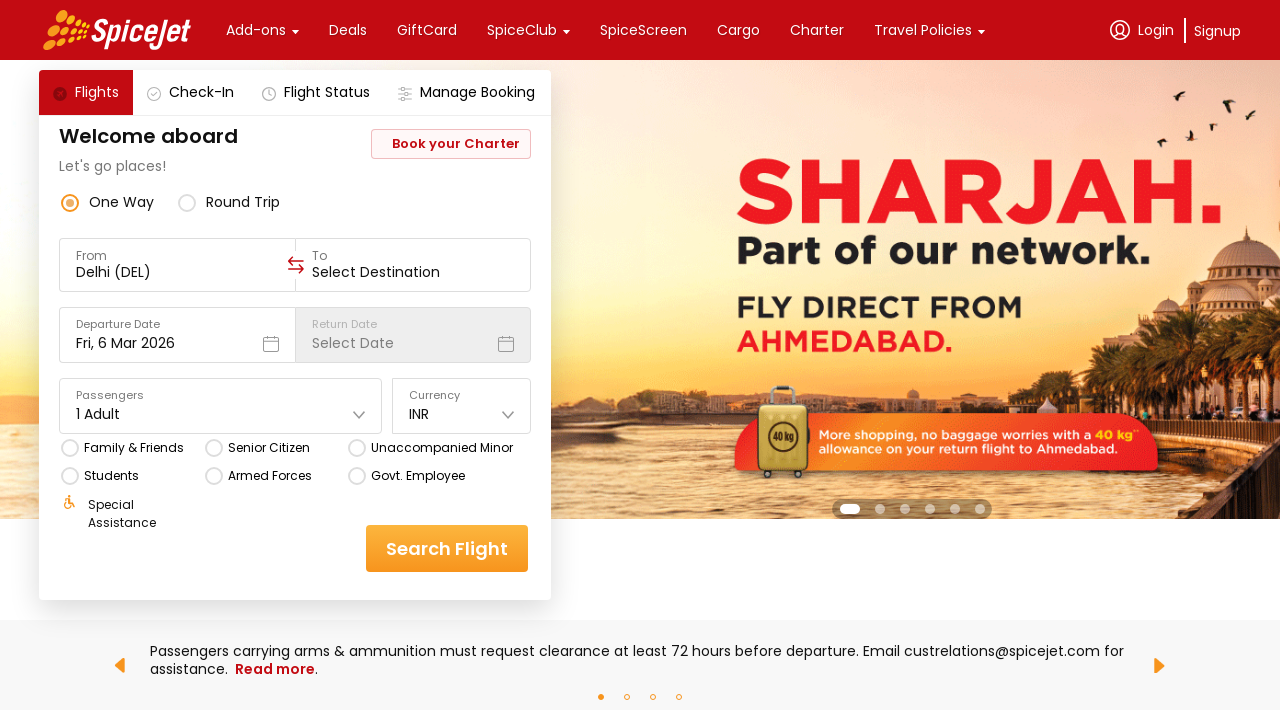

Waited for page to load (networkidle)
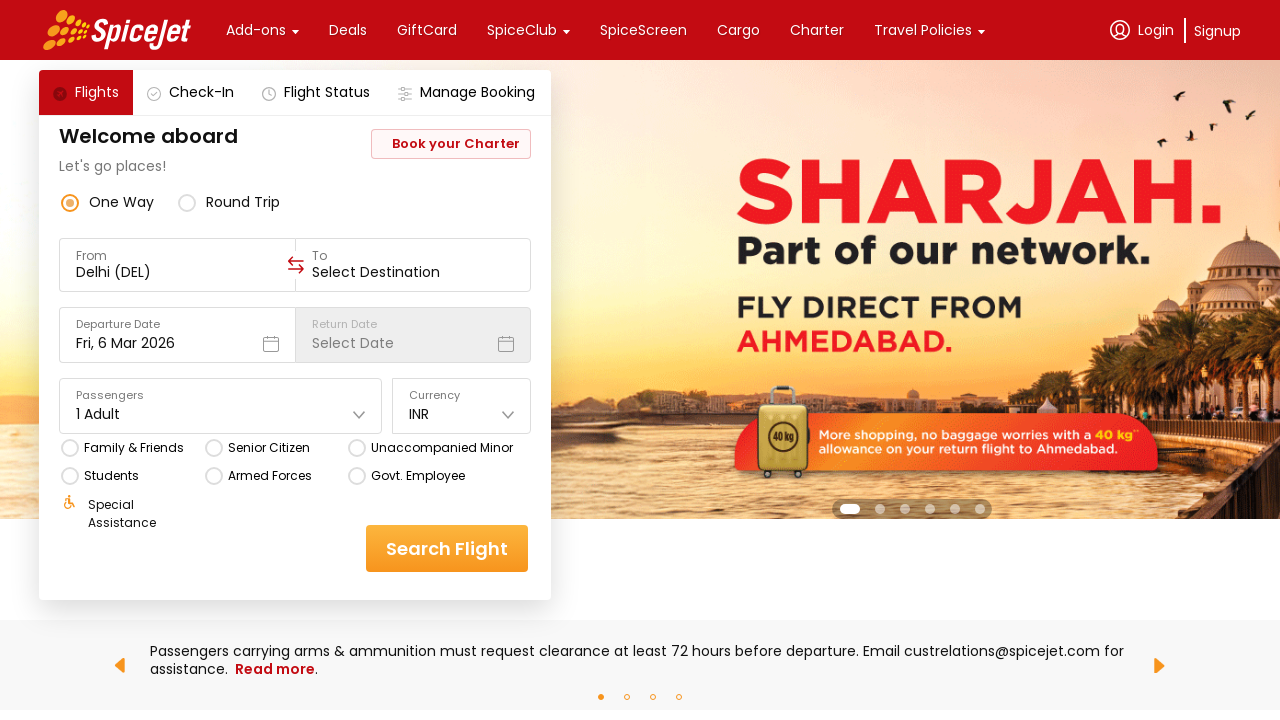

Clicked on passenger selection dropdown to open it at (221, 414) on [class='css-1dbjc4n'] div div[class='css-1dbjc4n r-1awozwy r-18u37iz r-1wtj0ep']
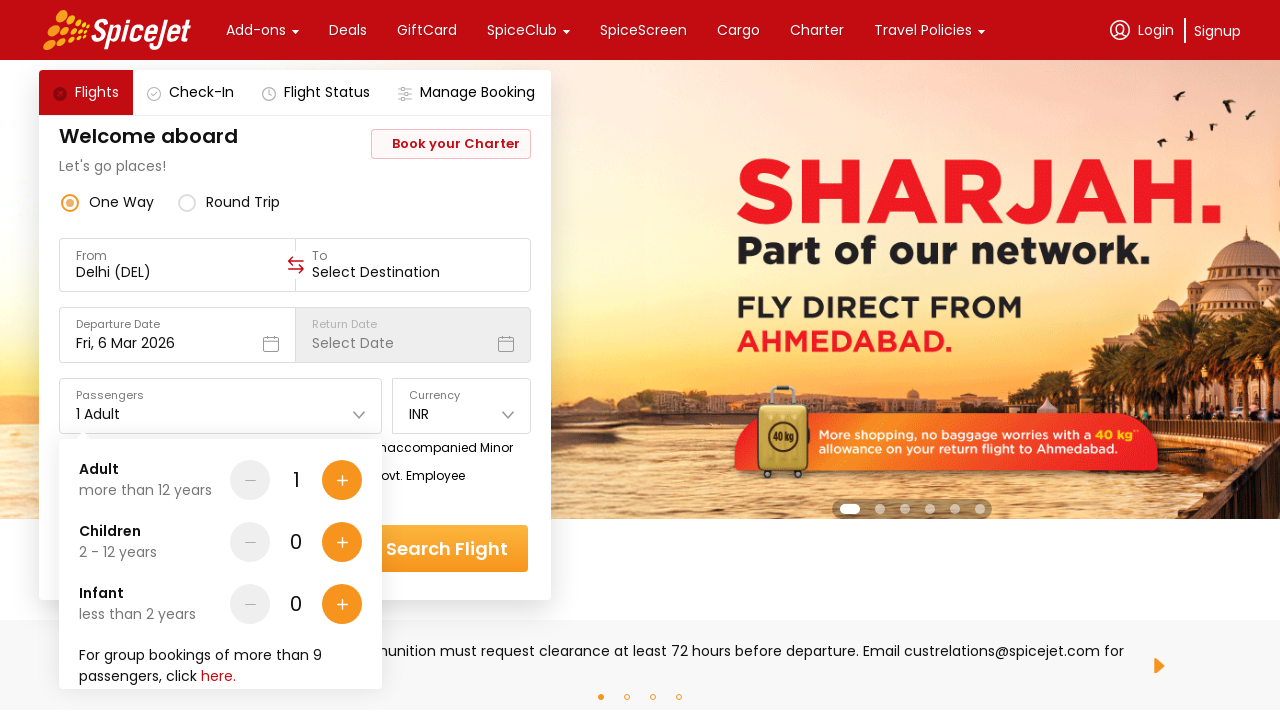

Waited 2 seconds for dropdown to appear
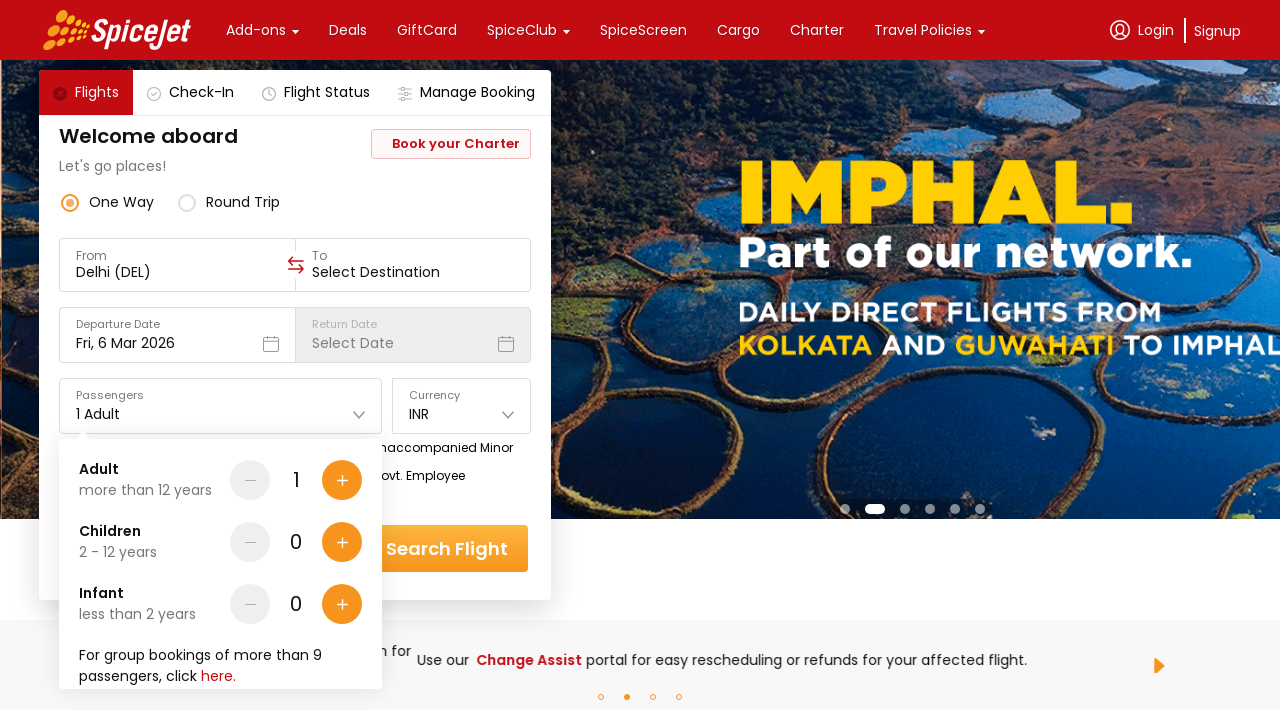

Clicked adult increment button (increment 1 of 4) at (342, 480) on div[data-testid='Adult-testID-plus-one-cta']
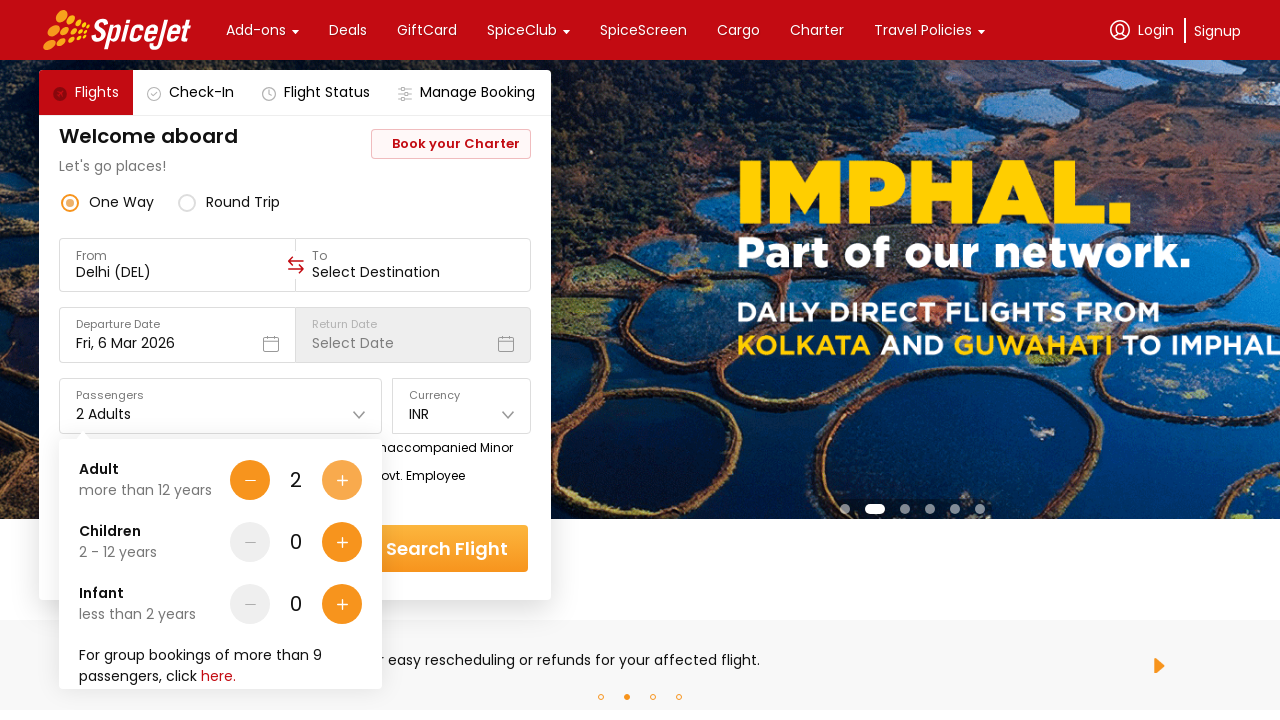

Clicked adult increment button (increment 2 of 4) at (342, 480) on div[data-testid='Adult-testID-plus-one-cta']
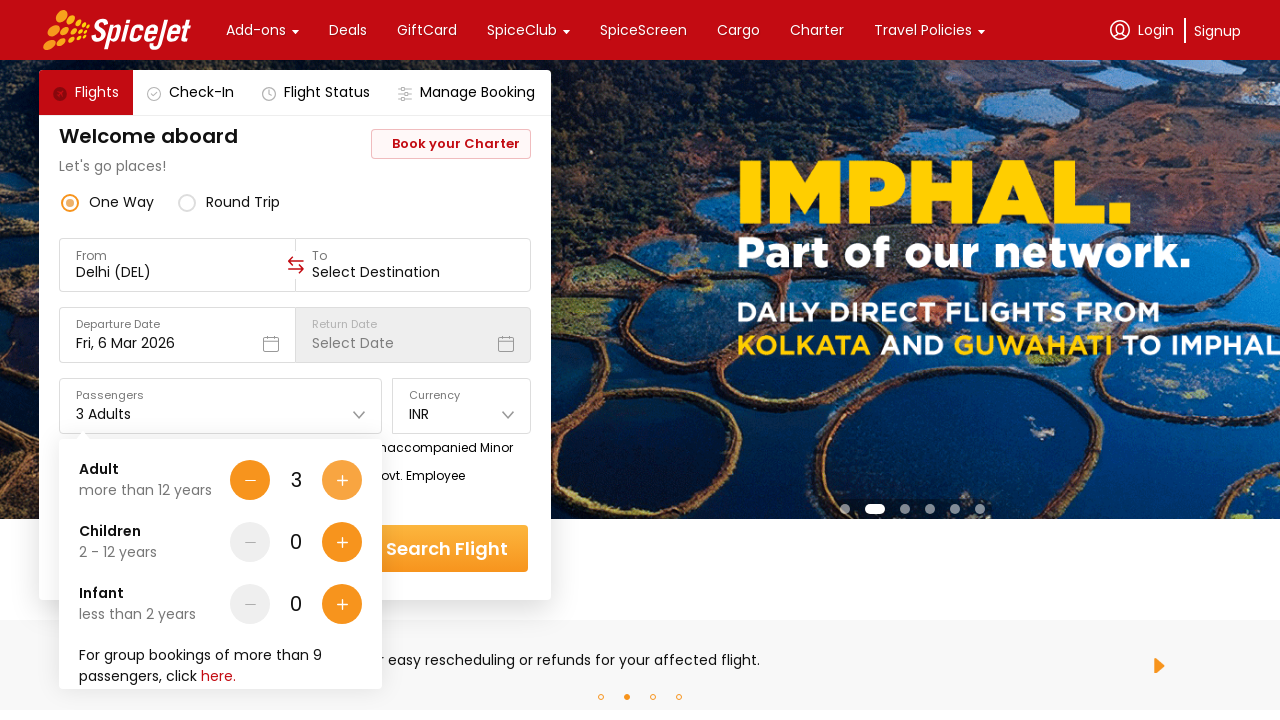

Clicked adult increment button (increment 3 of 4) at (342, 480) on div[data-testid='Adult-testID-plus-one-cta']
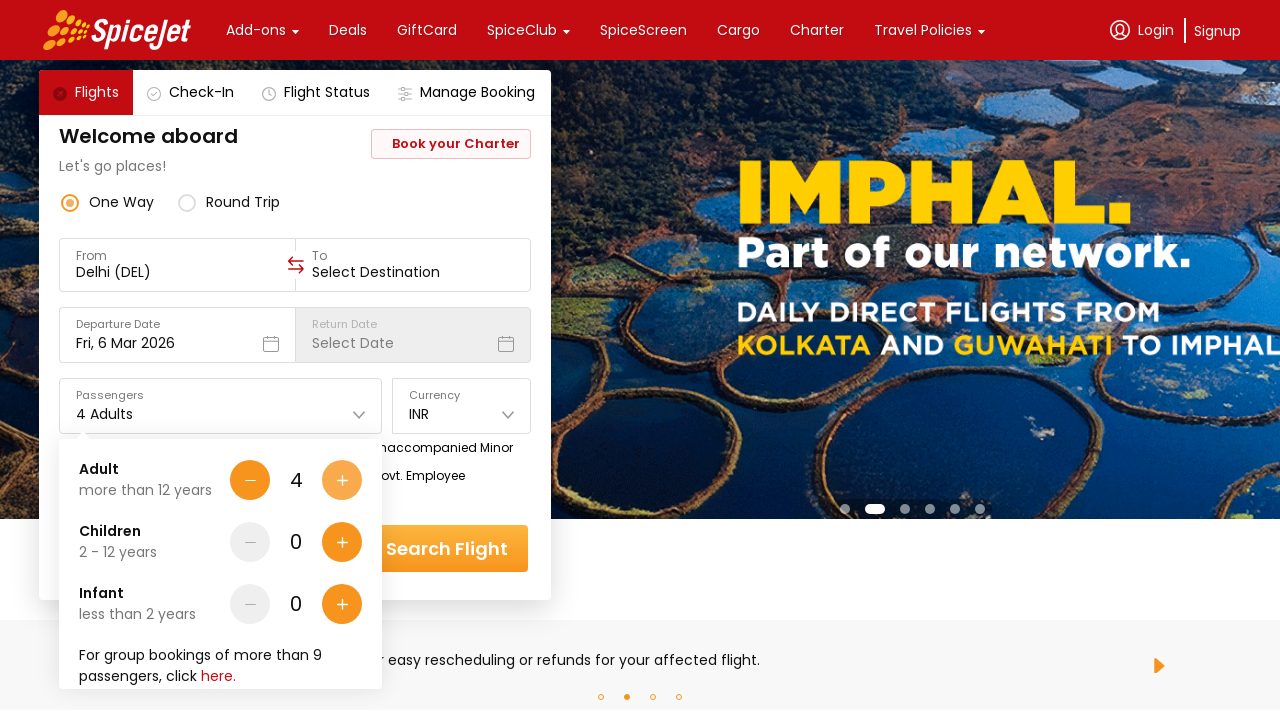

Clicked adult increment button (increment 4 of 4) at (342, 480) on div[data-testid='Adult-testID-plus-one-cta']
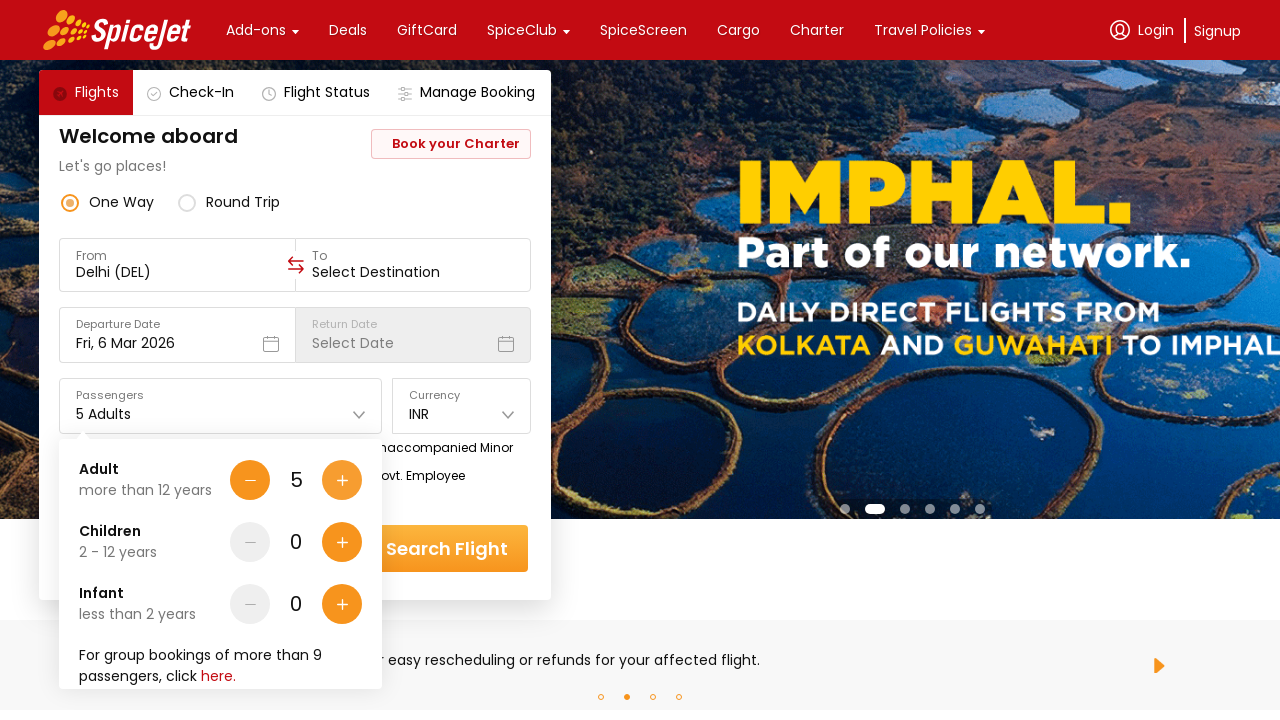

Clicked adult decrement button (decrement 1 of 5) at (250, 480) on div[data-testid='Adult-testID-minus-one-cta']
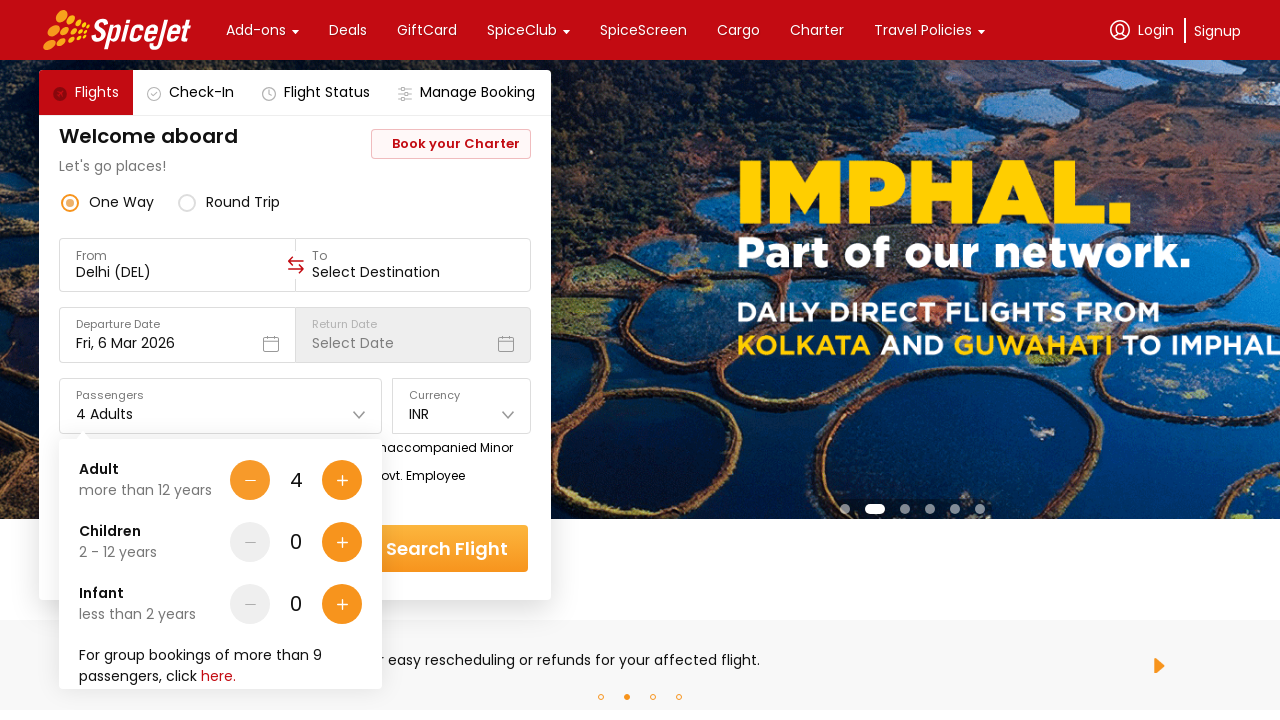

Clicked adult decrement button (decrement 2 of 5) at (250, 480) on div[data-testid='Adult-testID-minus-one-cta']
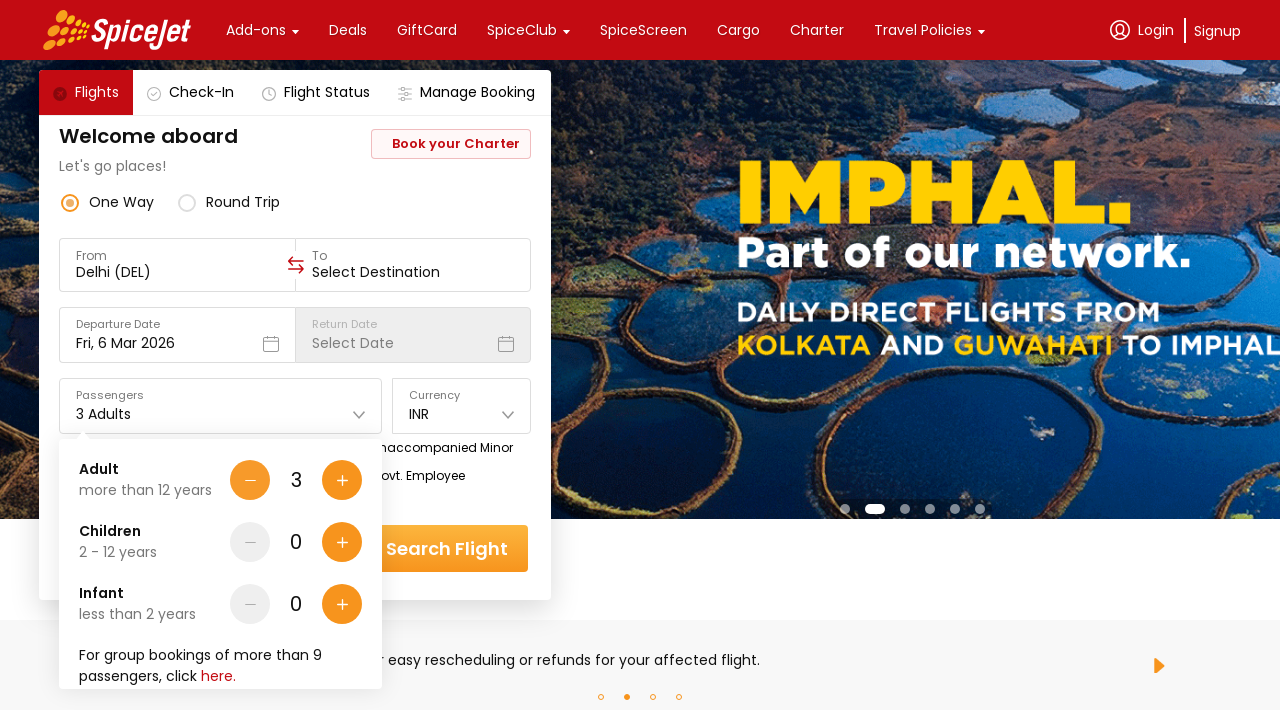

Clicked adult decrement button (decrement 3 of 5) at (250, 480) on div[data-testid='Adult-testID-minus-one-cta']
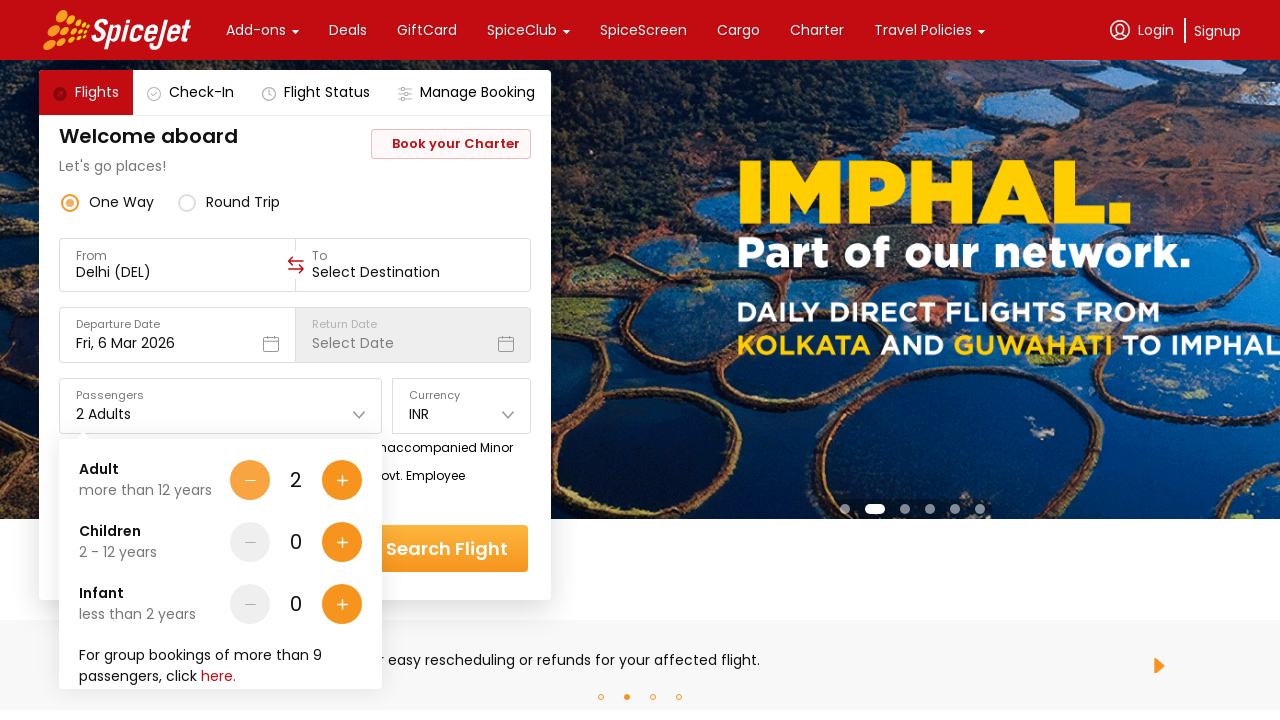

Clicked adult decrement button (decrement 4 of 5) at (250, 480) on div[data-testid='Adult-testID-minus-one-cta']
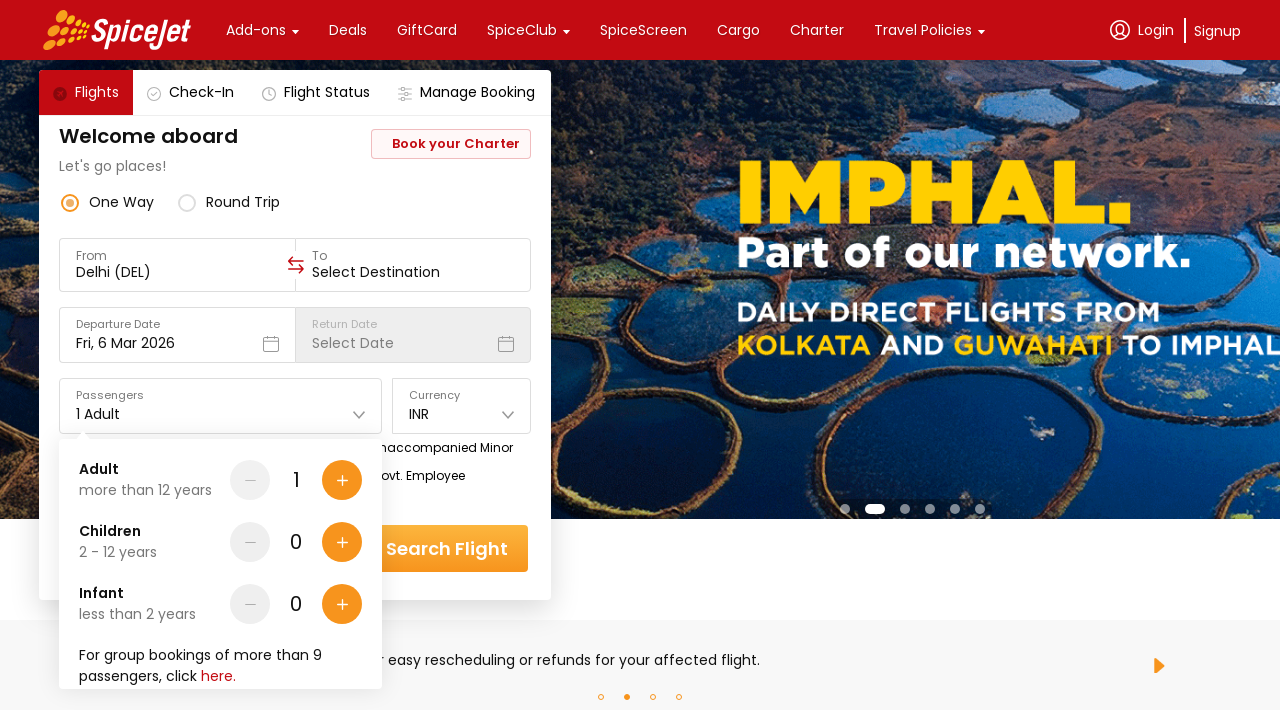

Clicked adult decrement button (decrement 5 of 5) at (250, 480) on div[data-testid='Adult-testID-minus-one-cta']
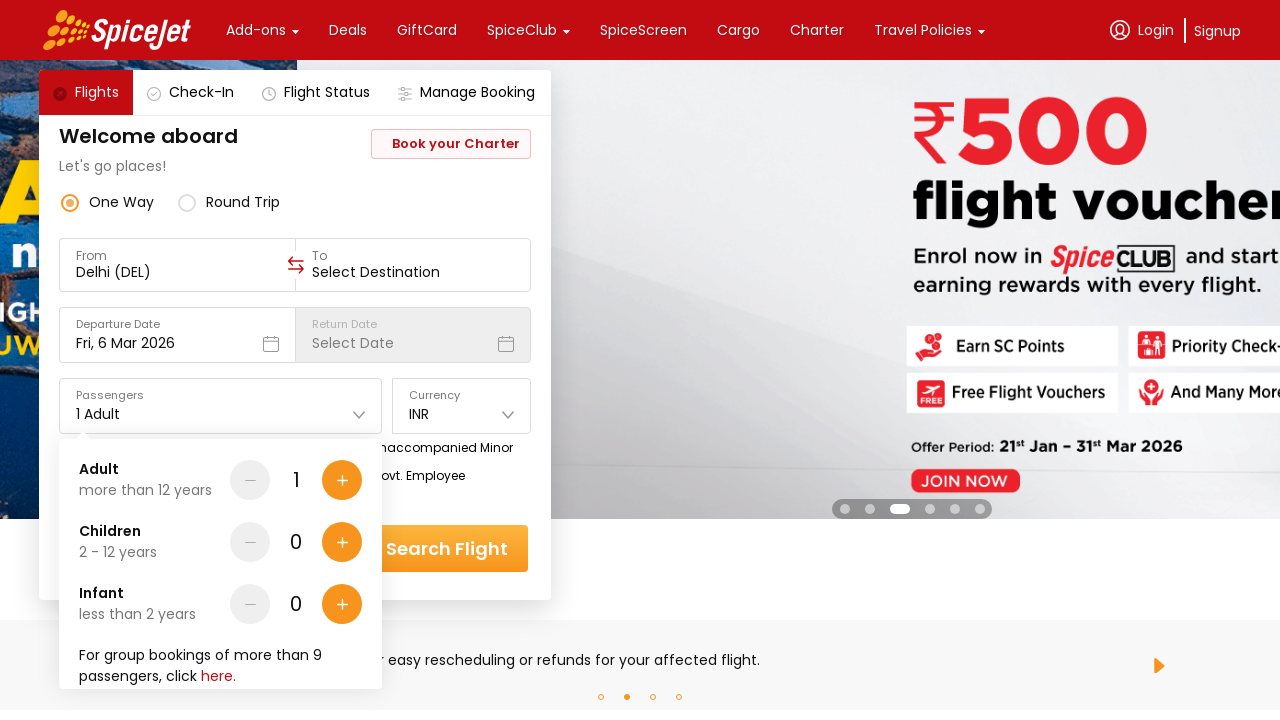

Waited for UI to update after passenger count adjustments
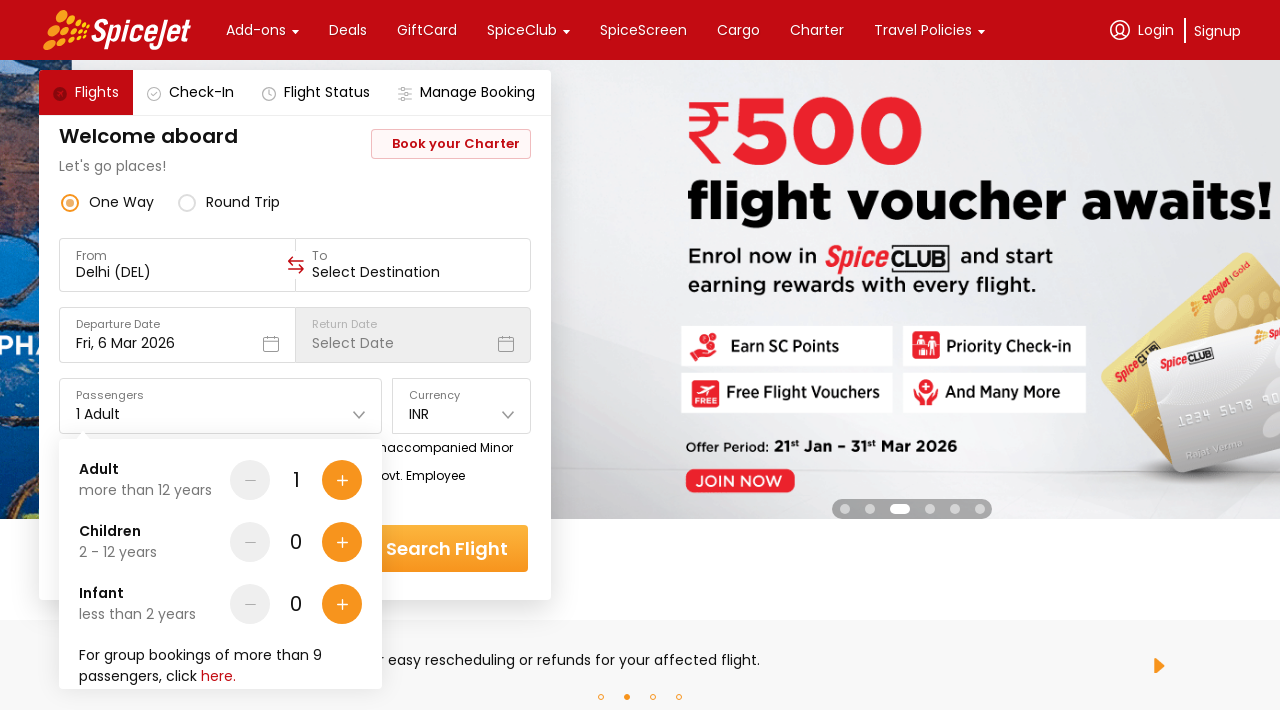

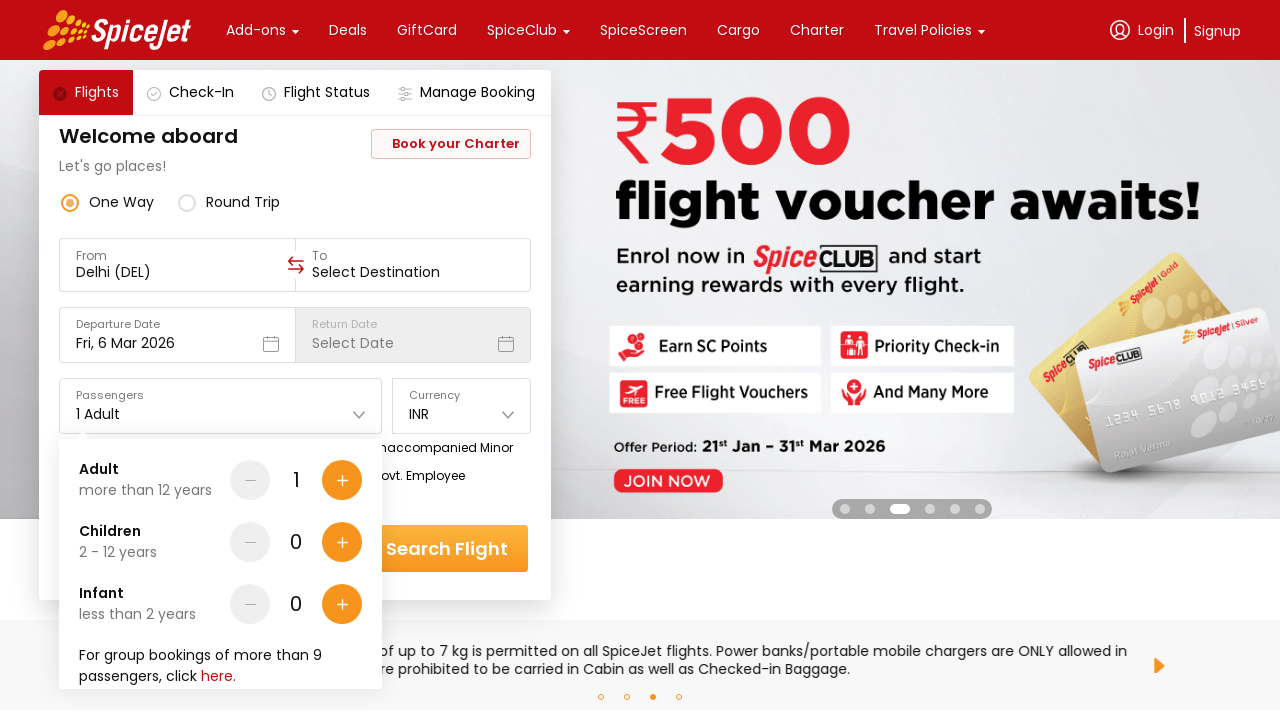